Navigates to a page and clicks on the "OrangeHRM, Inc" link which opens a new browser window, demonstrating multi-window handling

Starting URL: https://opensource-demo.orangehrmlive.com/web/index.php/auth/login

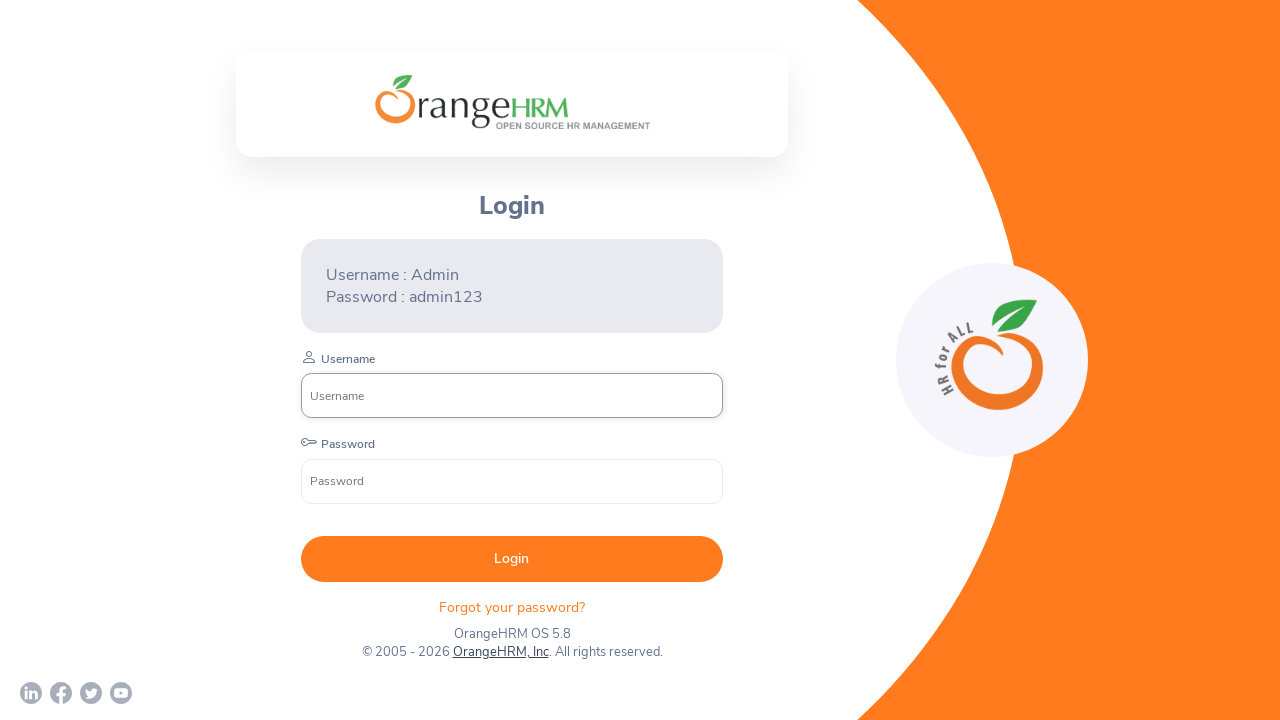

Waited for page to load (networkidle)
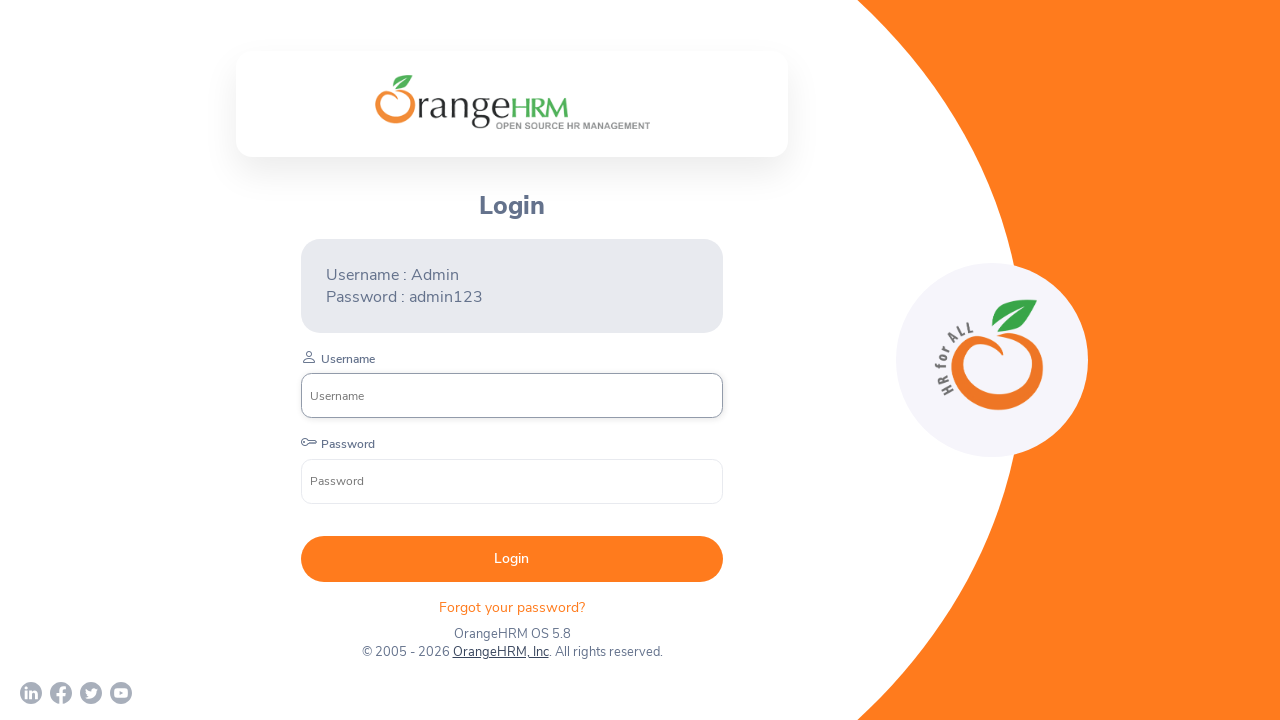

Retrieved page title: OrangeHRM
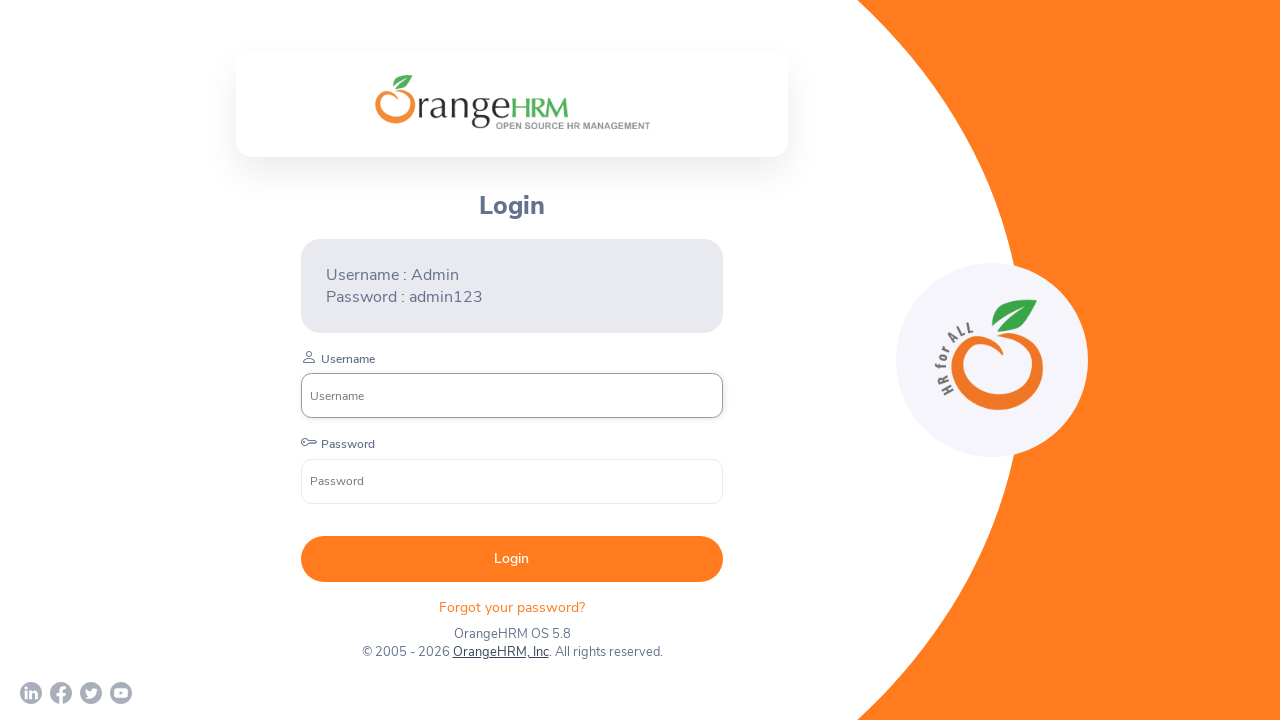

Retrieved current URL: https://opensource-demo.orangehrmlive.com/web/index.php/auth/login
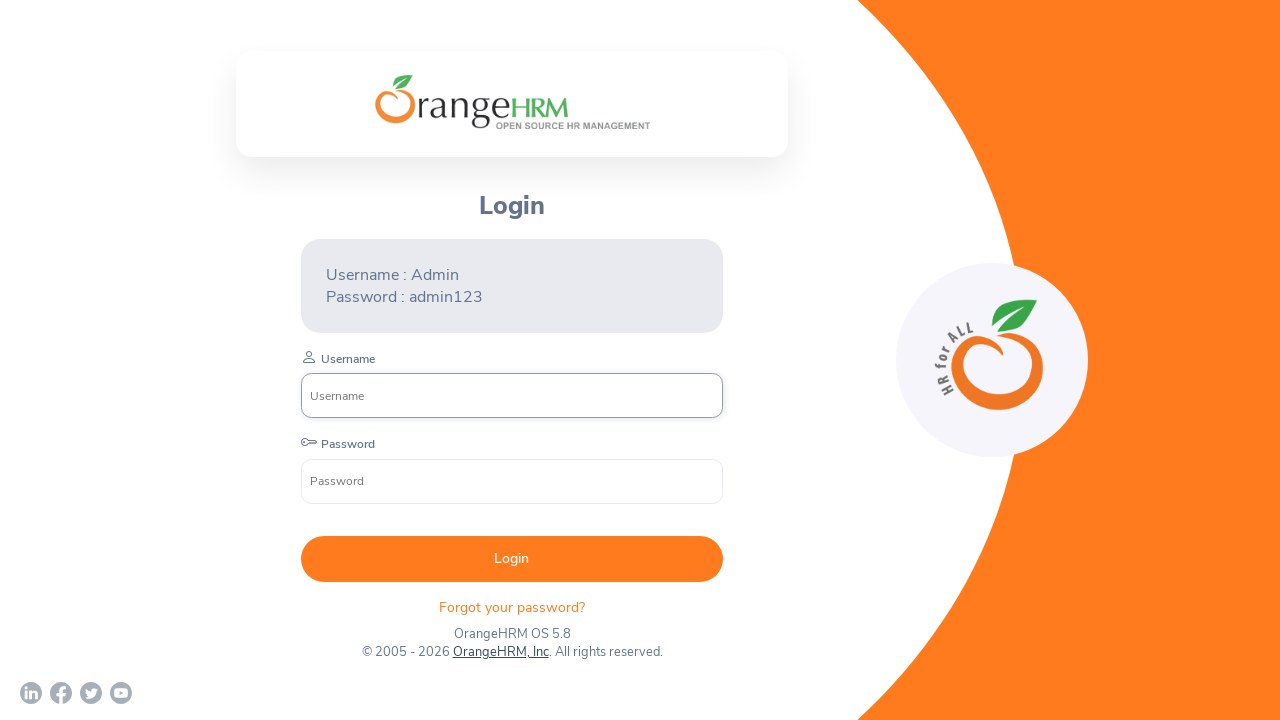

Clicked on 'OrangeHRM, Inc' link to open new window at (500, 652) on text=OrangeHRM, Inc
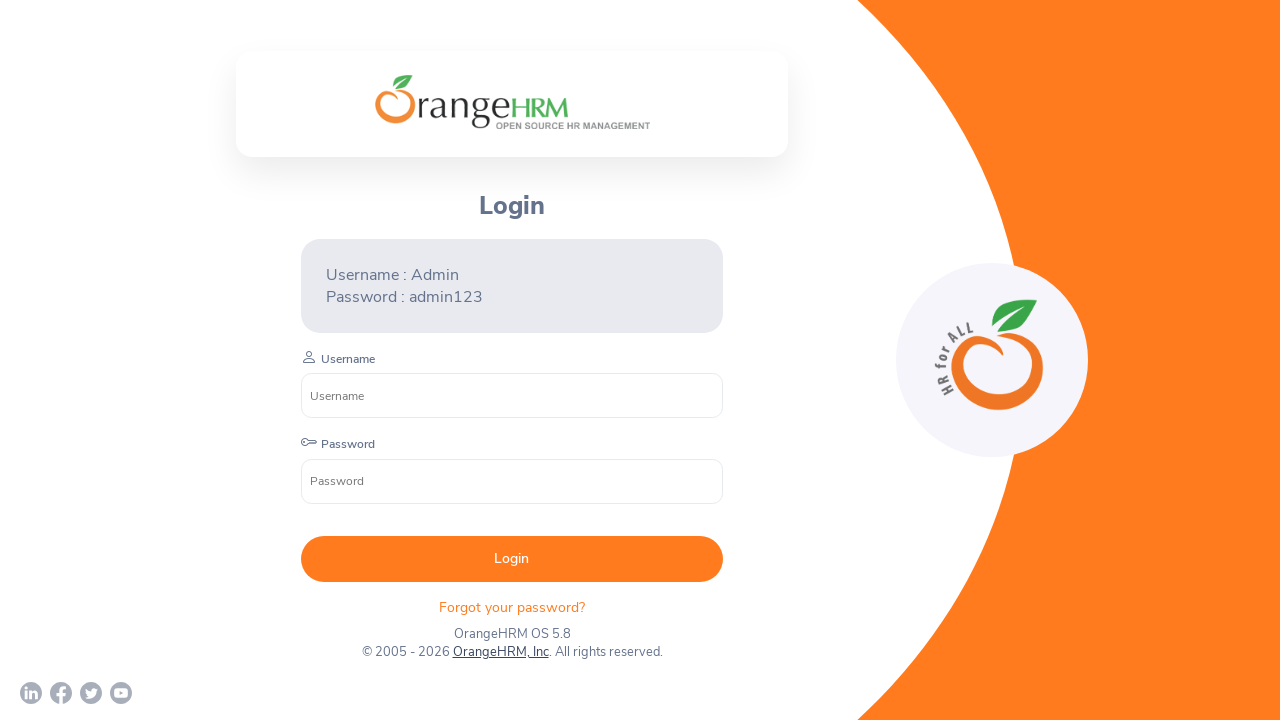

Retrieved new page from context
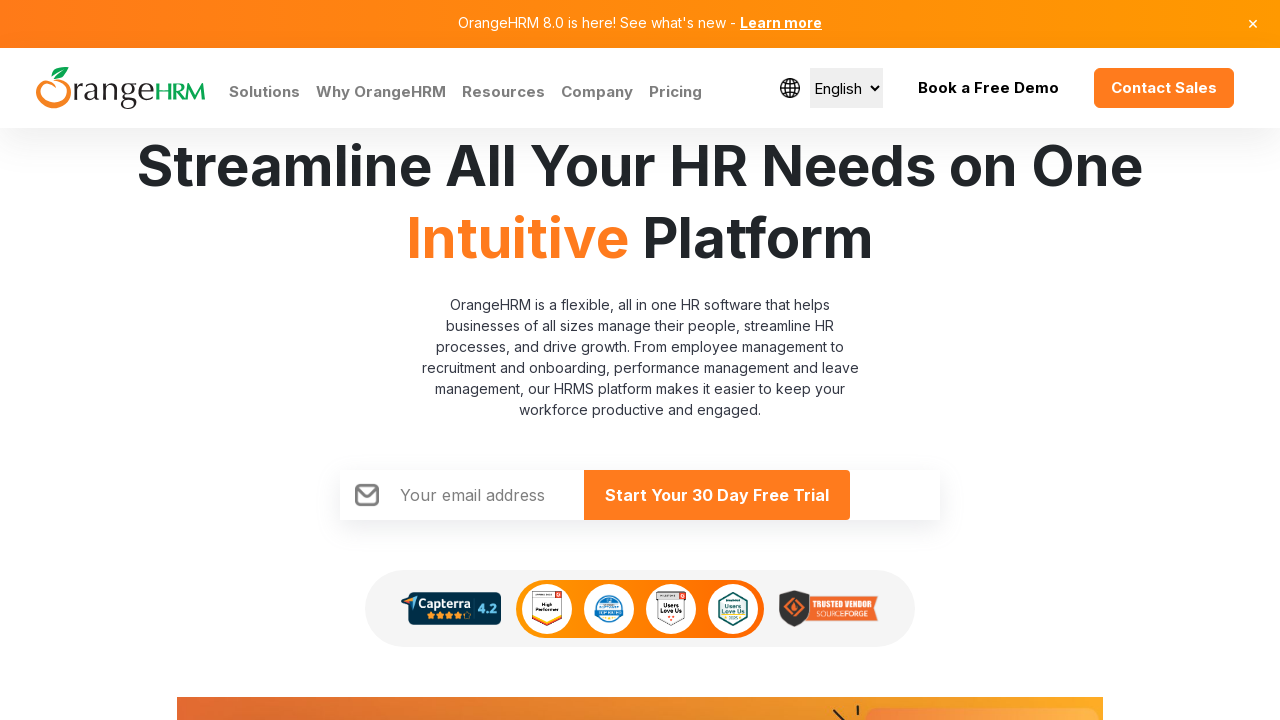

Waited for new page to load
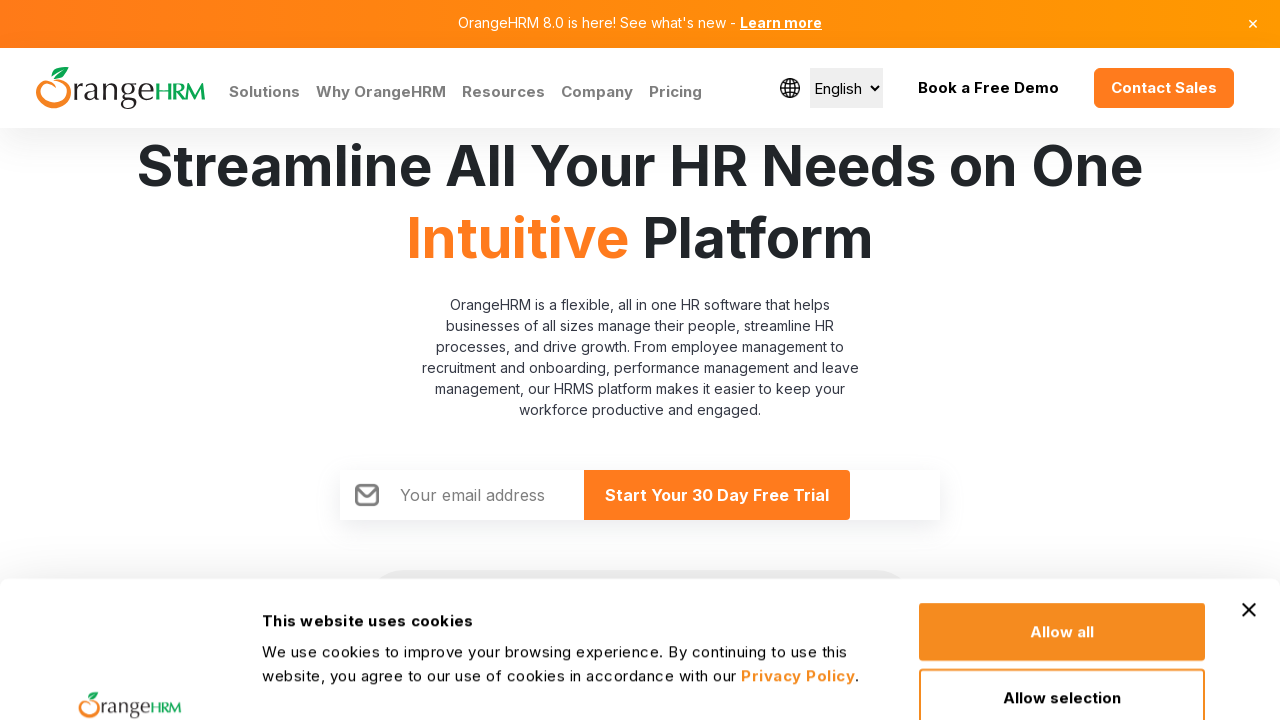

Retrieved all pages in context (total: 2)
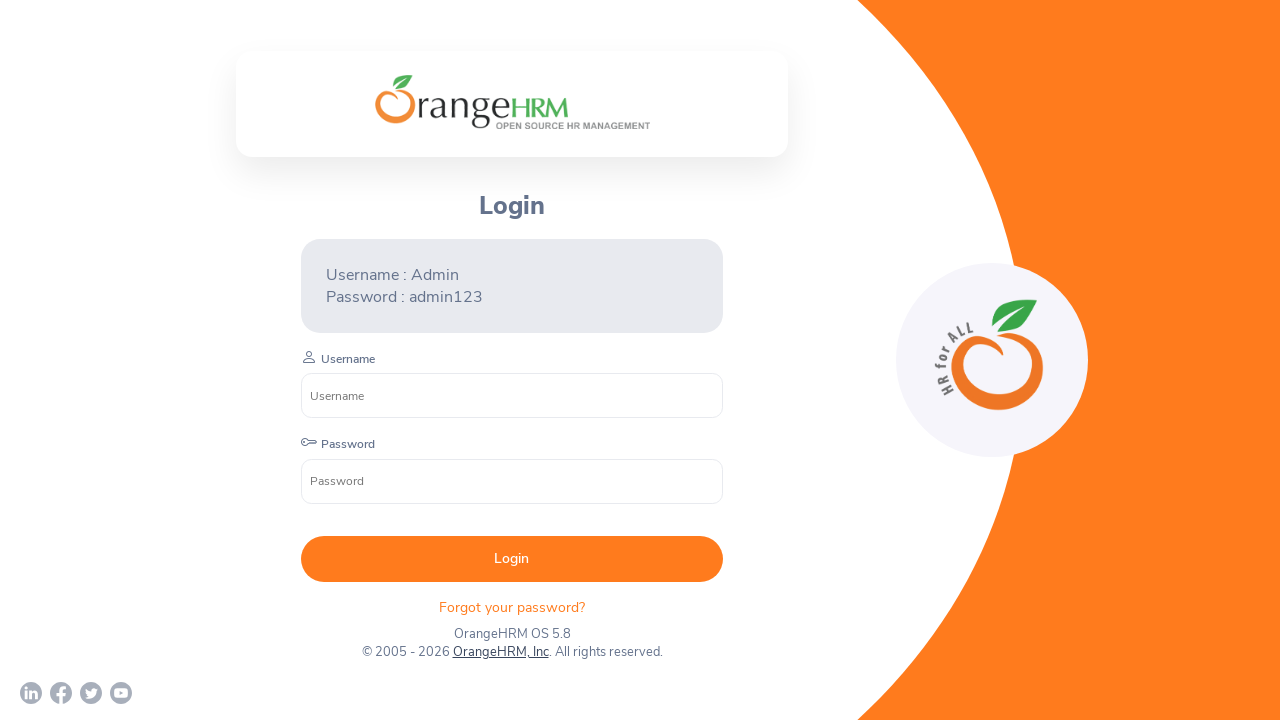

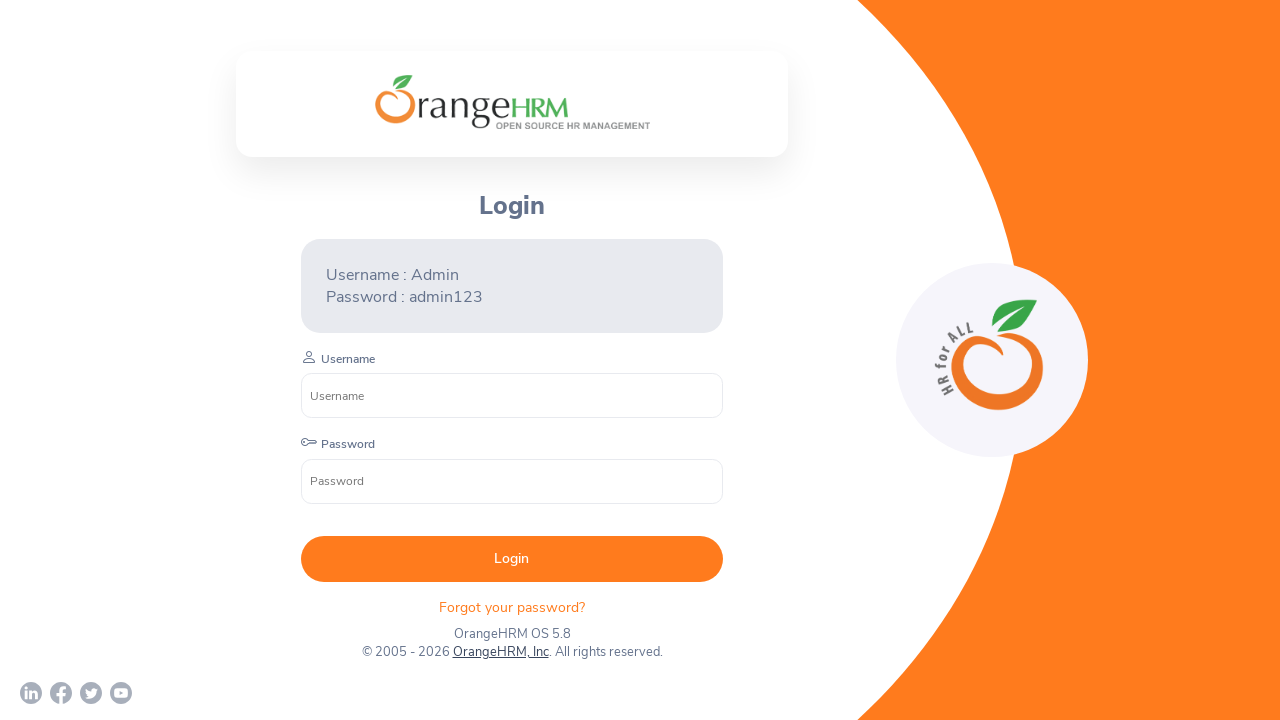